Tests that scrollbars are functional by navigating to the scrollbars page and verifying that scrolling a container changes its scroll position

Starting URL: http://uitestingplayground.com

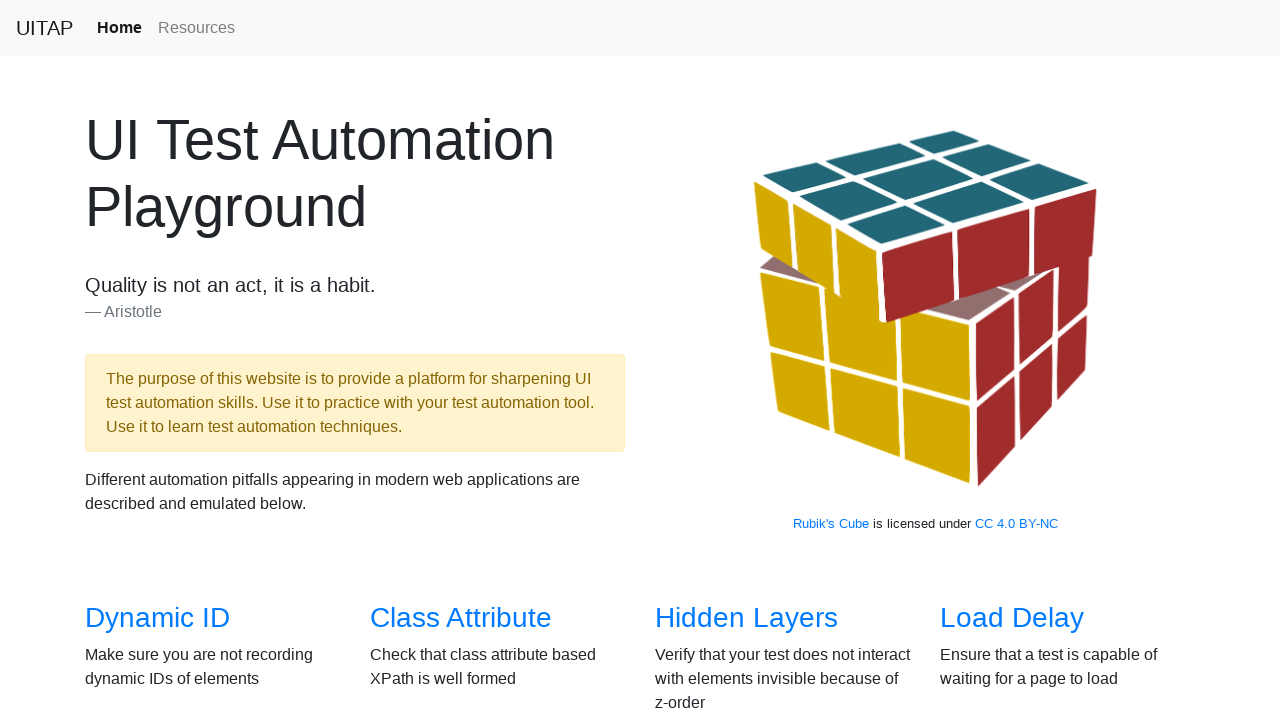

Clicked on the scrollbars link at (148, 361) on [href="/scrollbars"]
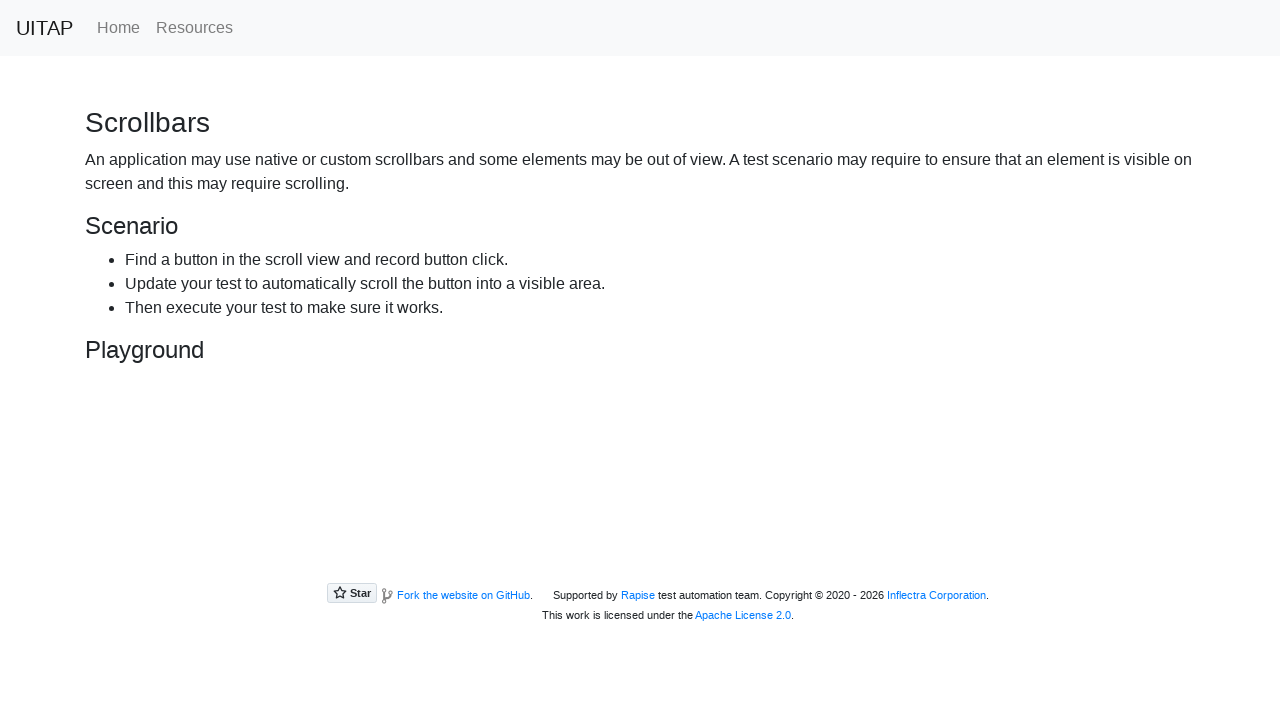

Scrollbars page loaded with heading visible
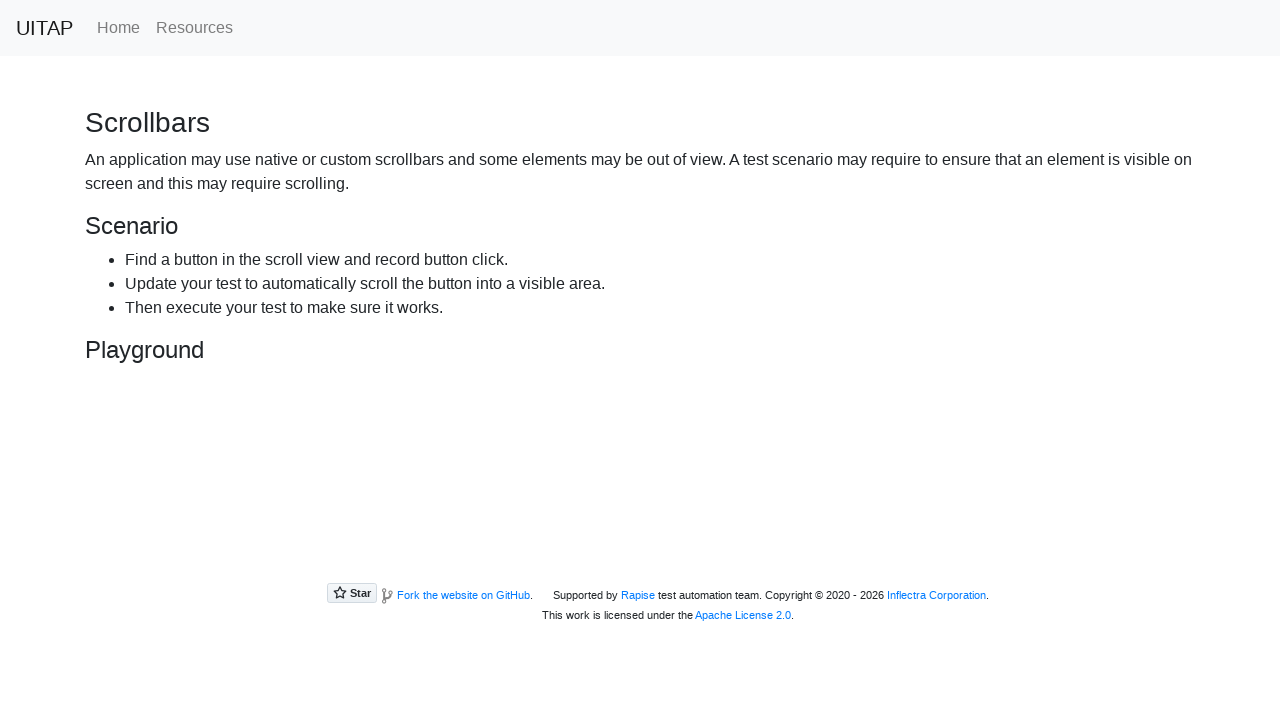

Located the scroll container element
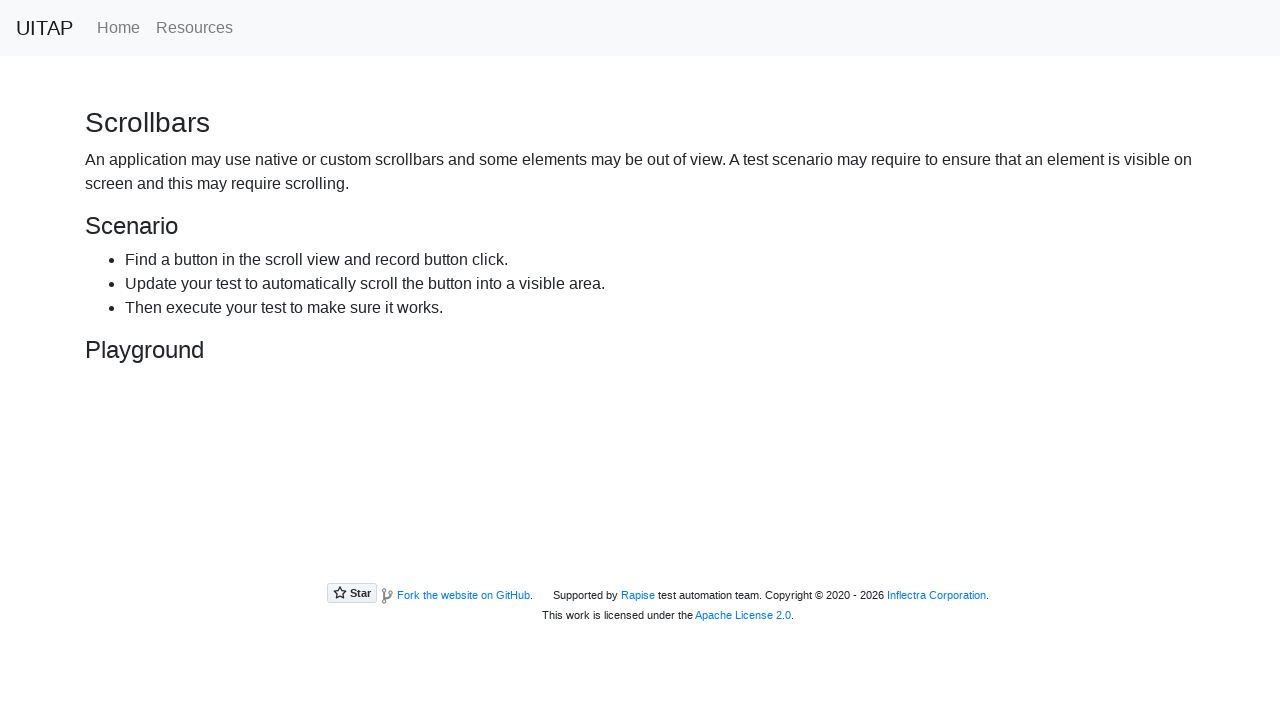

Retrieved initial scroll position: 0
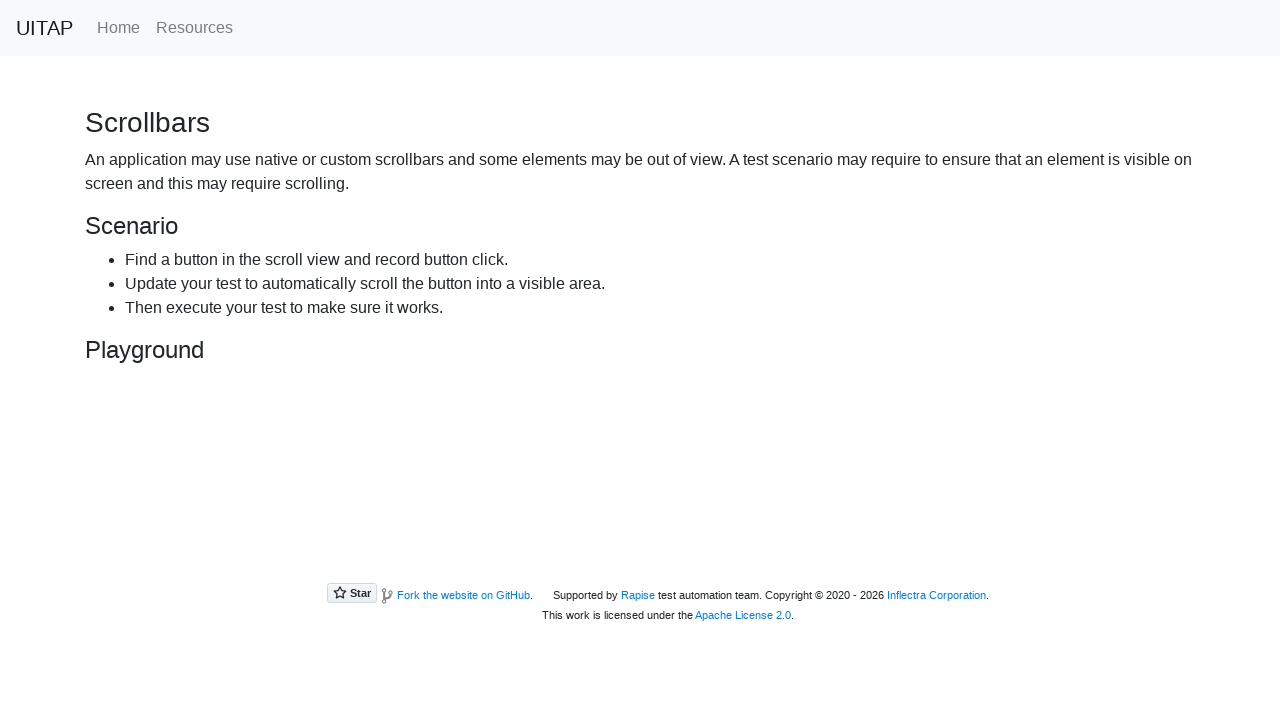

Scrolled container down by 100 pixels
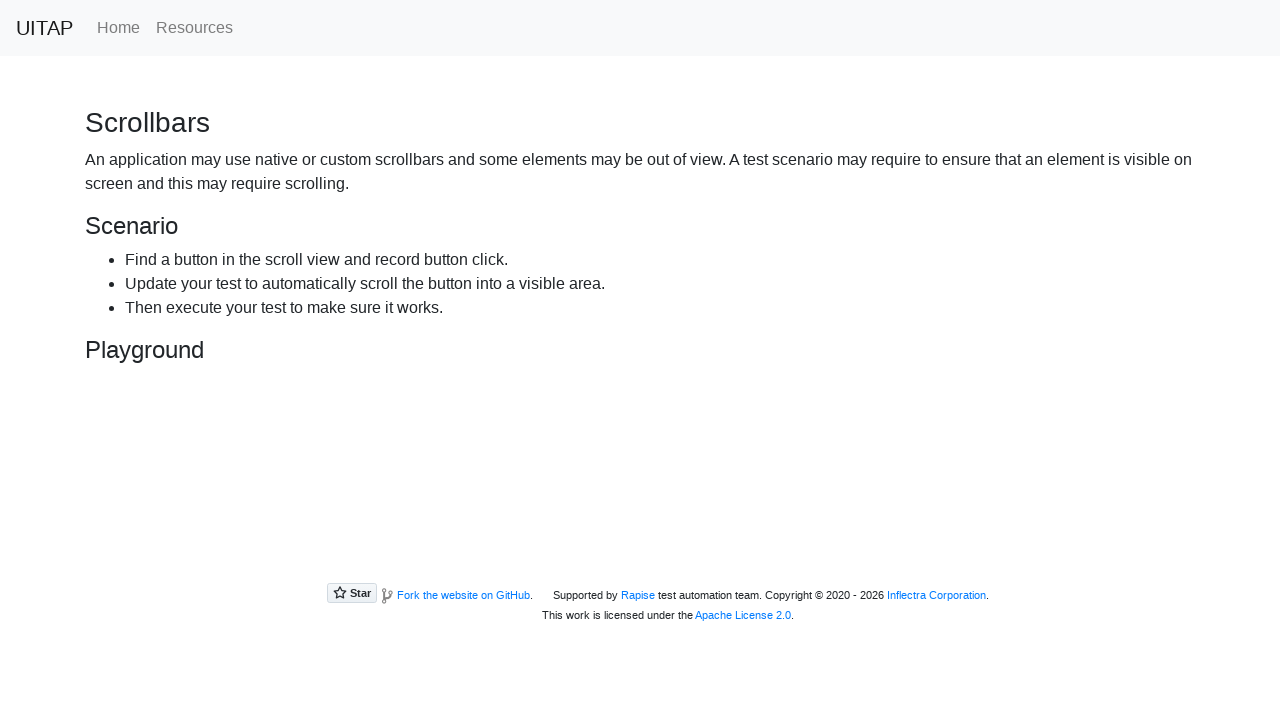

Retrieved new scroll position: 100
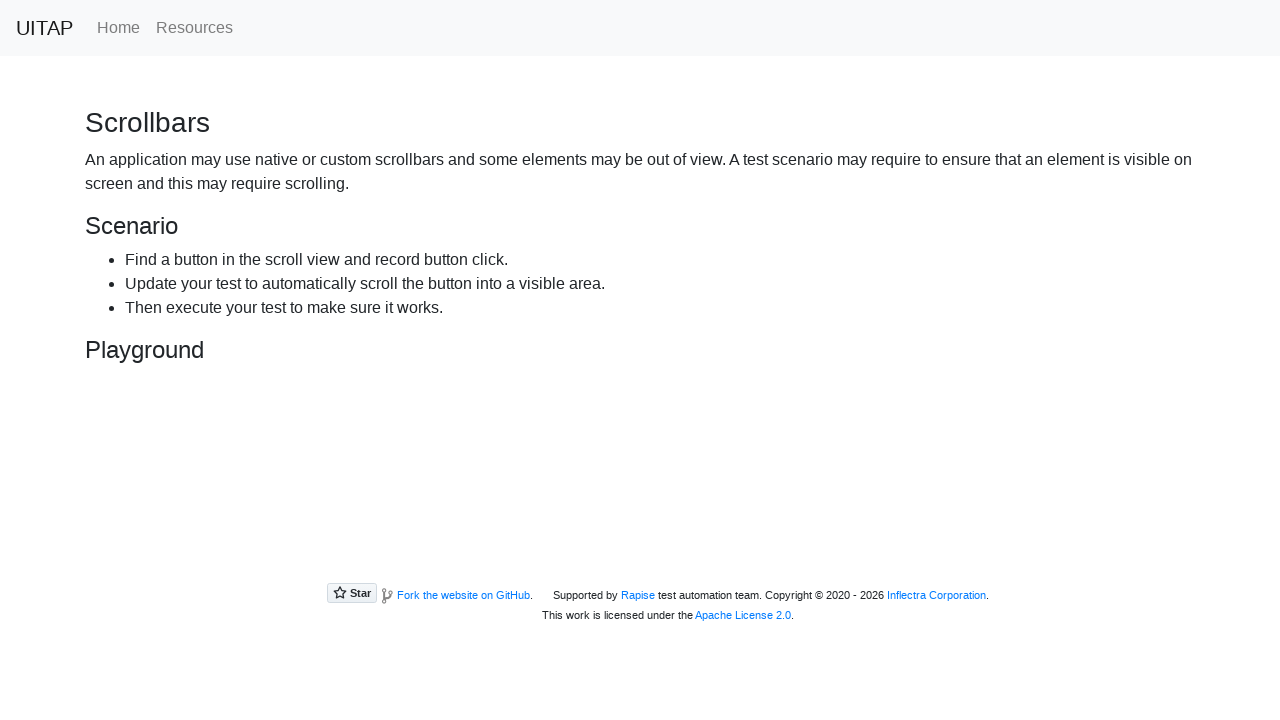

Verified that scroll position increased after scrolling
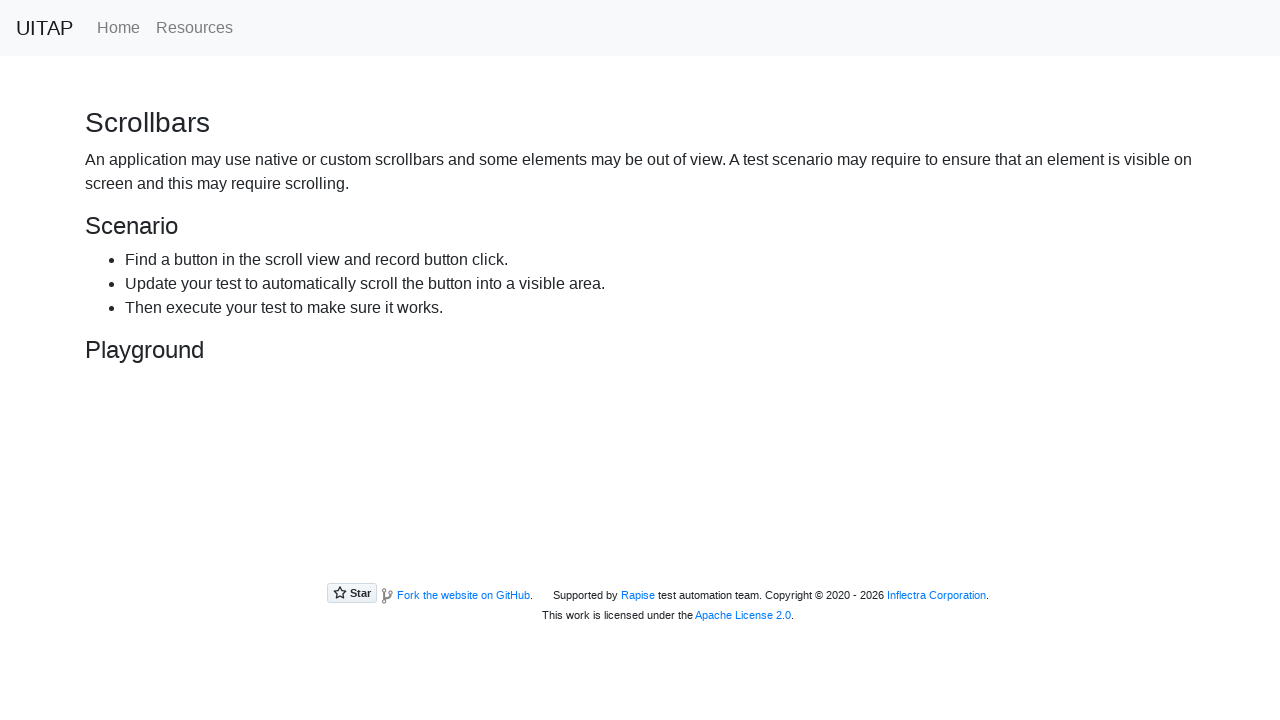

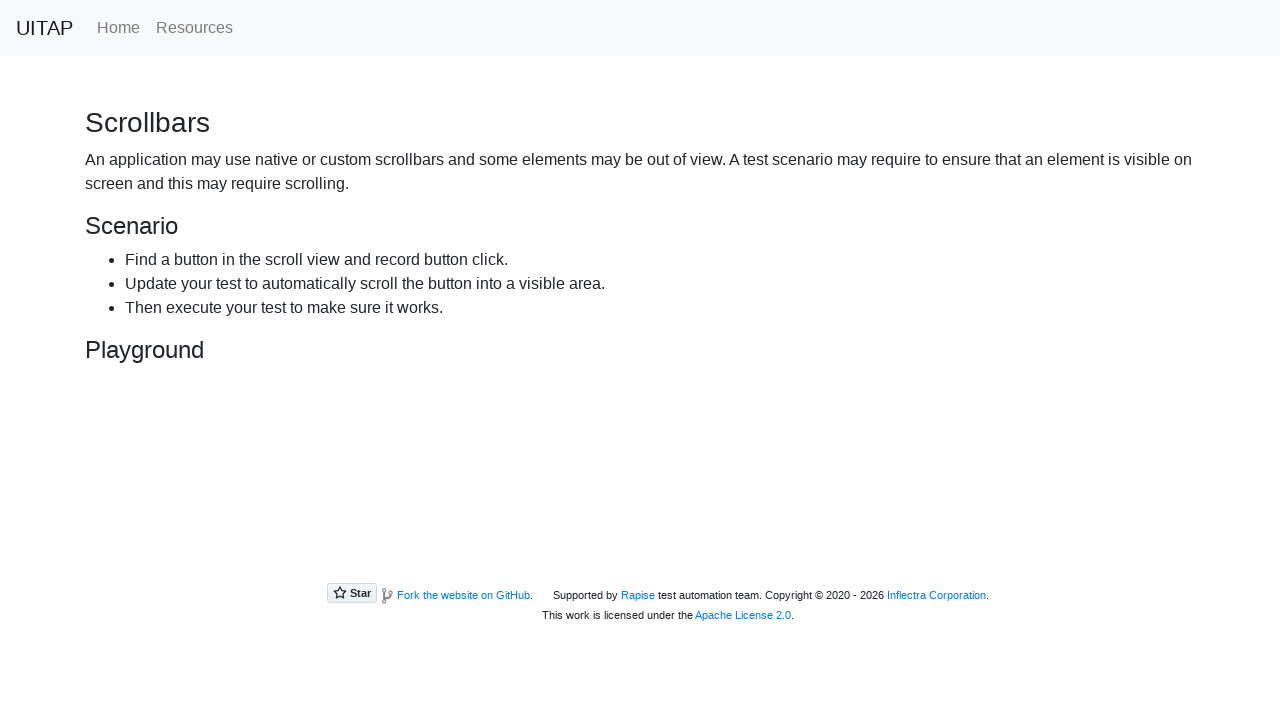